Tests navigation from the Training Support homepage to the About page by clicking the About Us link and verifying the page title changes to "About Training Support"

Starting URL: https://v1.training-support.net

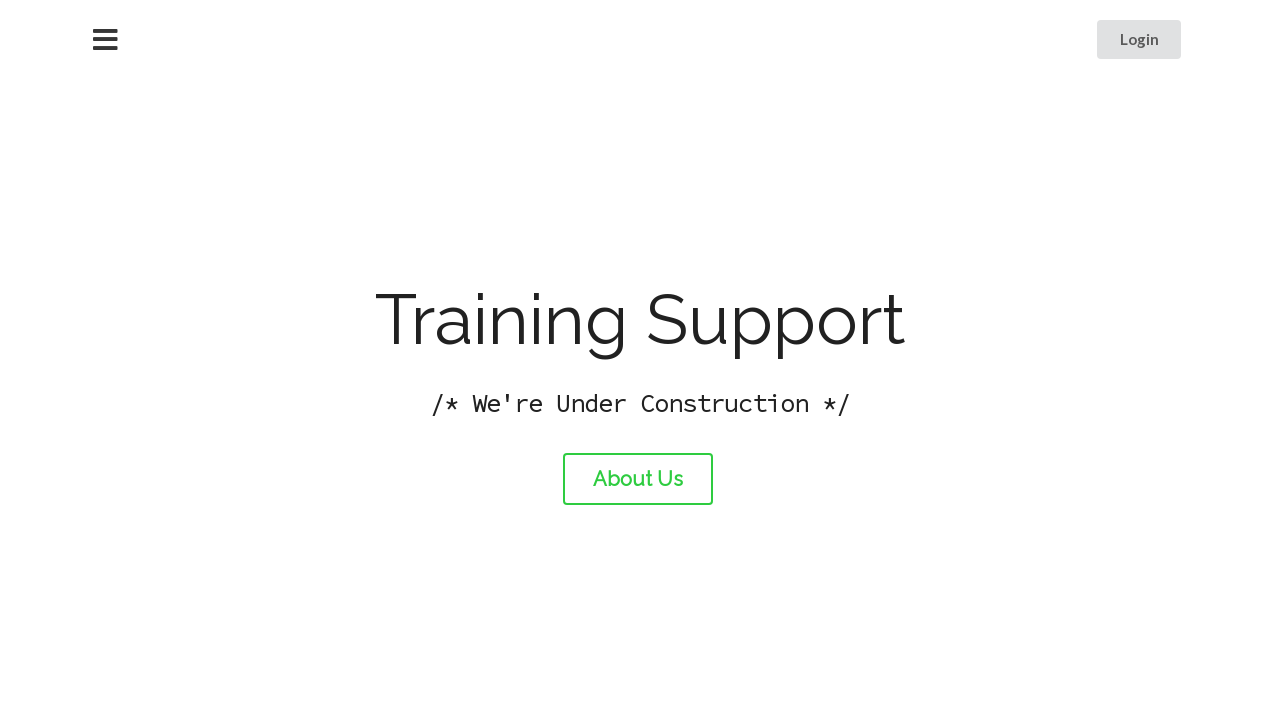

Verified homepage title is 'Training Support'
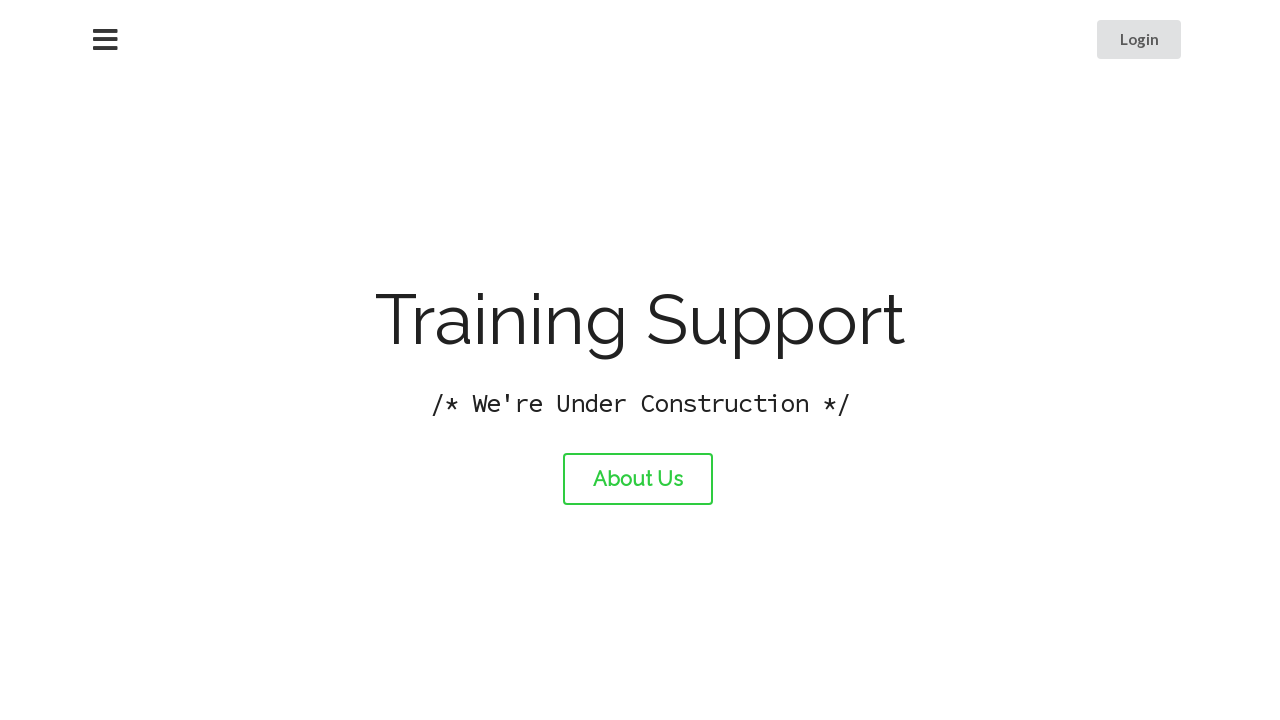

Clicked About Us link at (638, 479) on #about-link
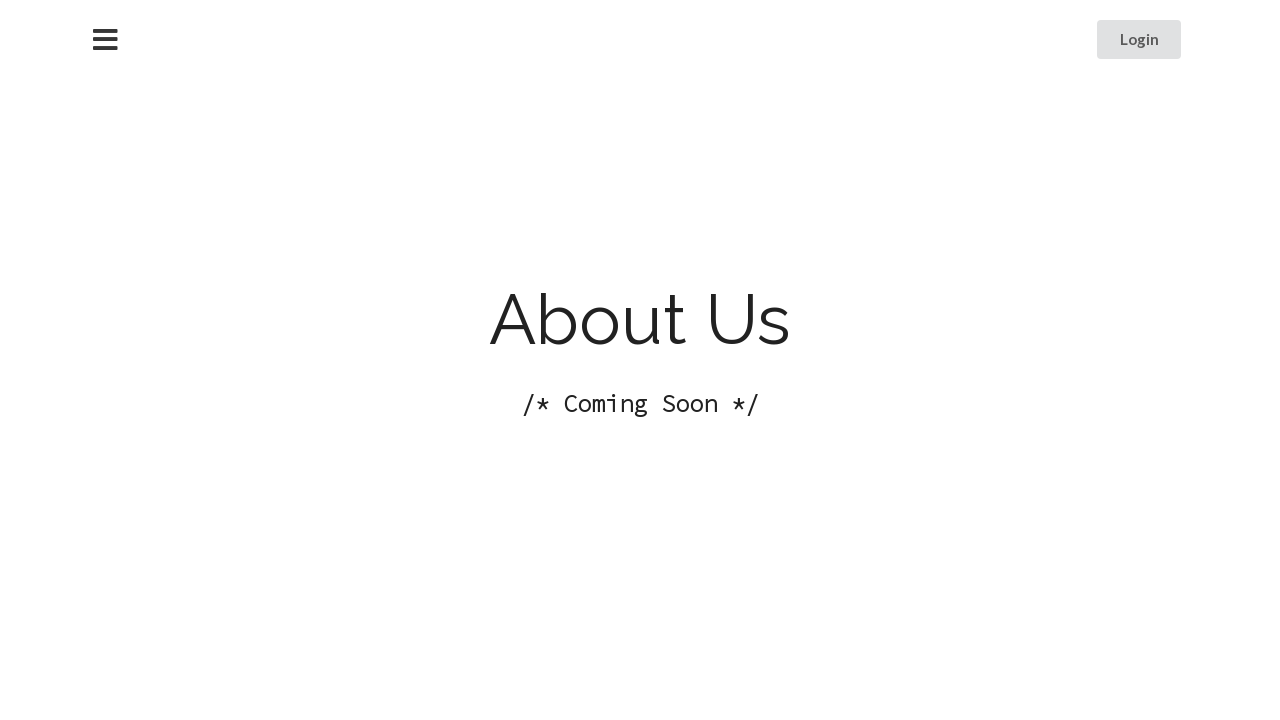

About page loaded (domcontentloaded)
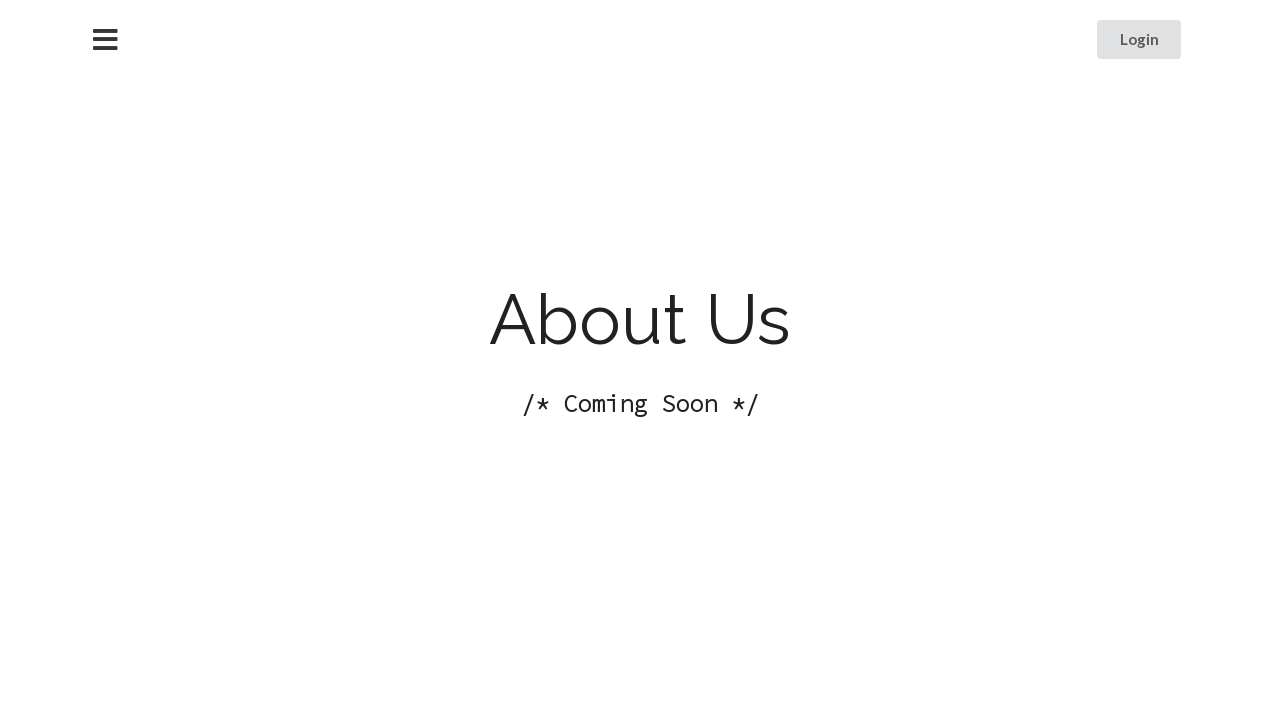

Verified About page title is 'About Training Support'
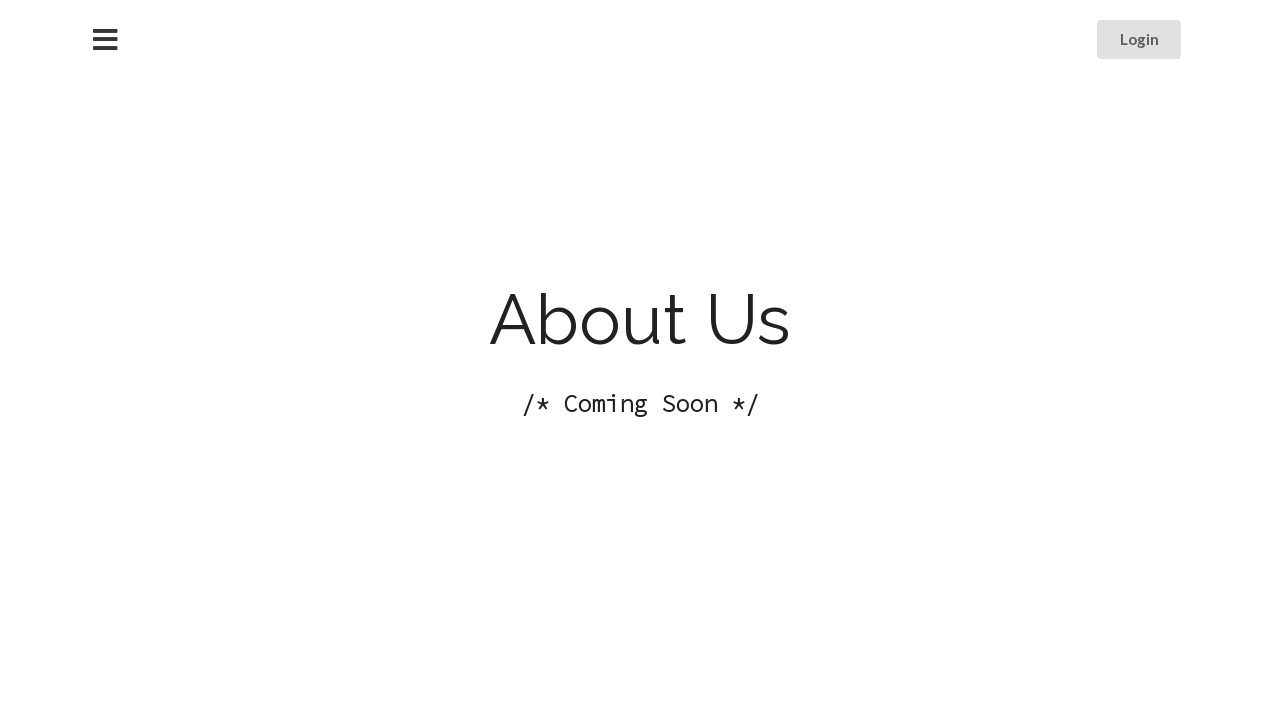

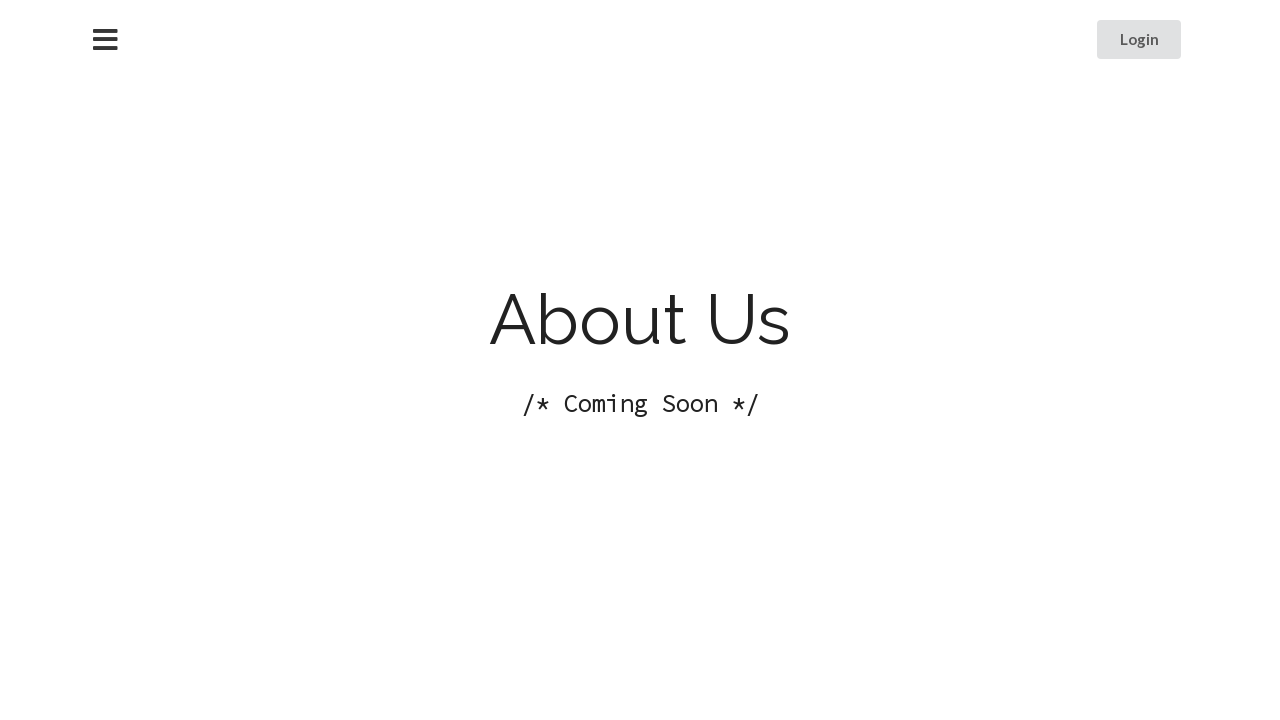